Tests working with multiple browser windows using an alternative approach - stores initial window reference, clicks link to open new window, then switches between windows and verifies page titles.

Starting URL: https://the-internet.herokuapp.com/windows

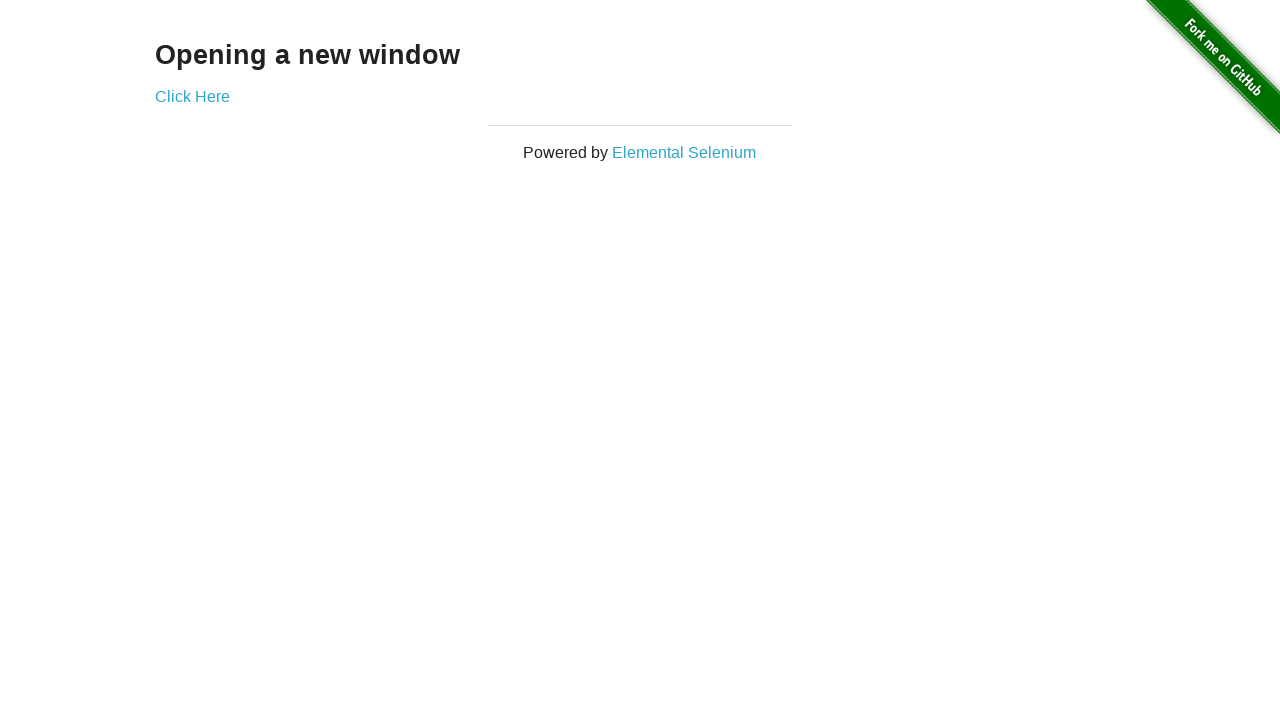

Stored reference to original page
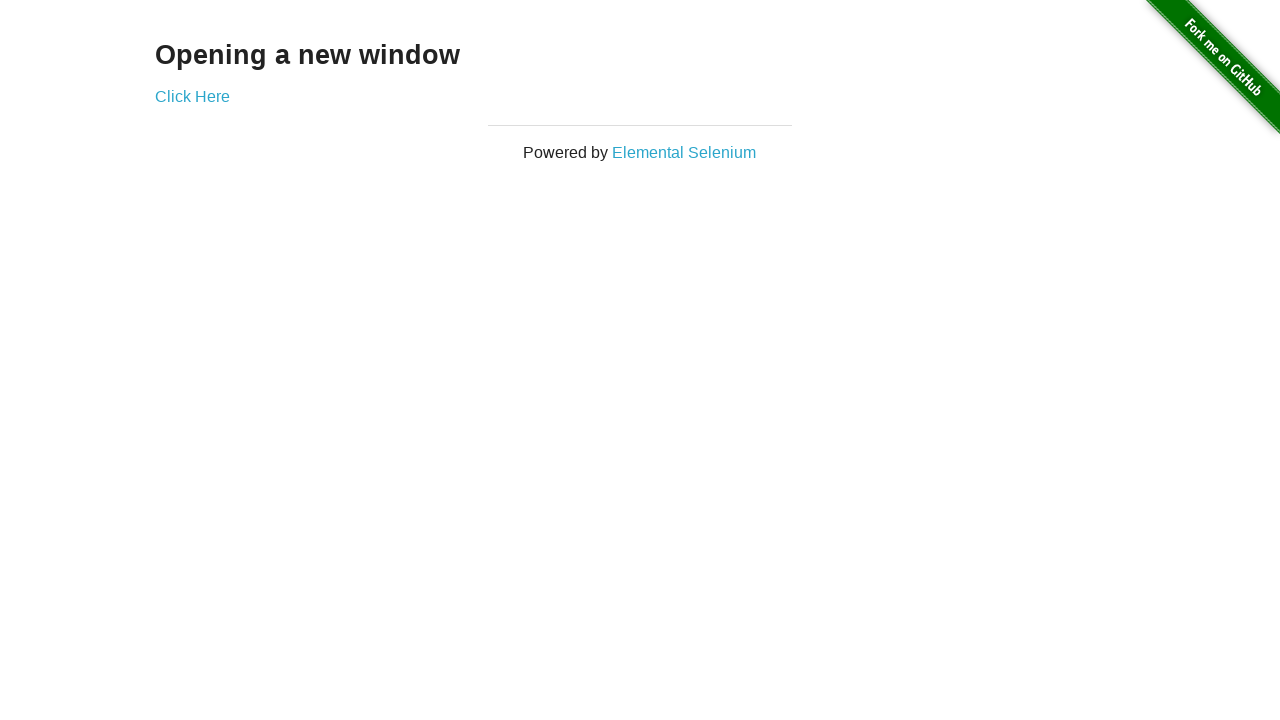

Clicked link to open new window at (192, 96) on .example a
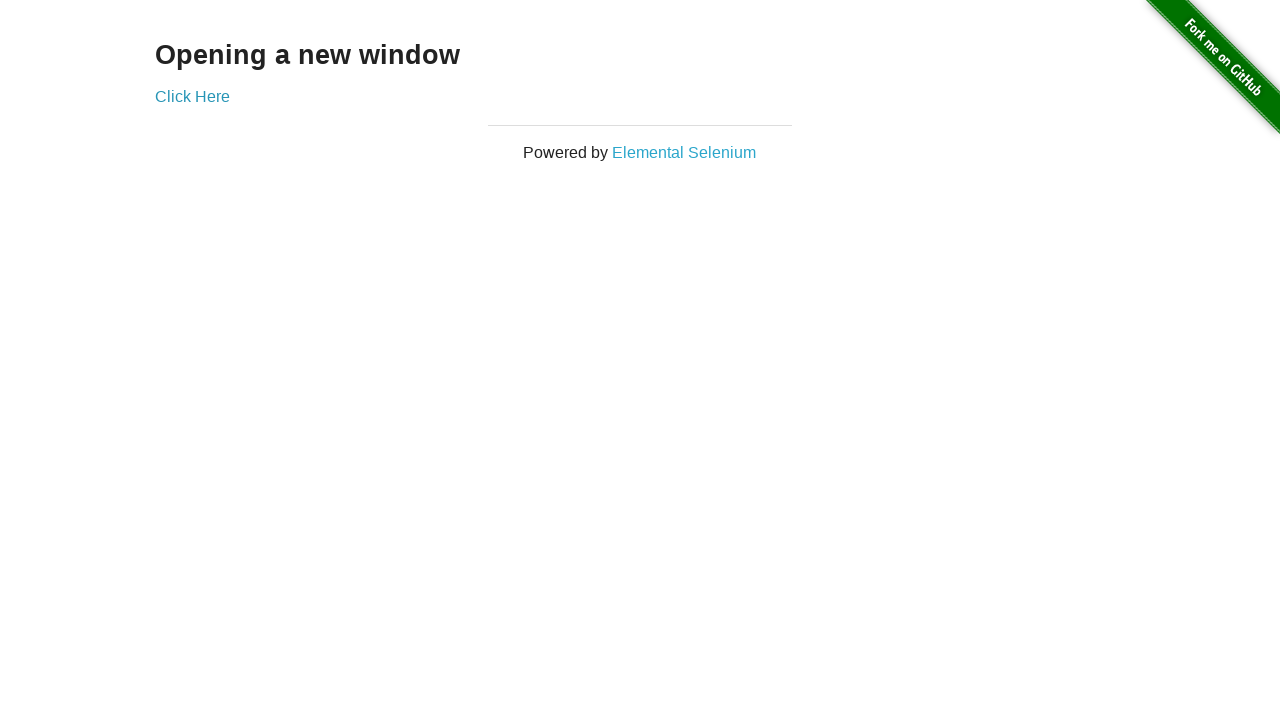

New page window opened and captured
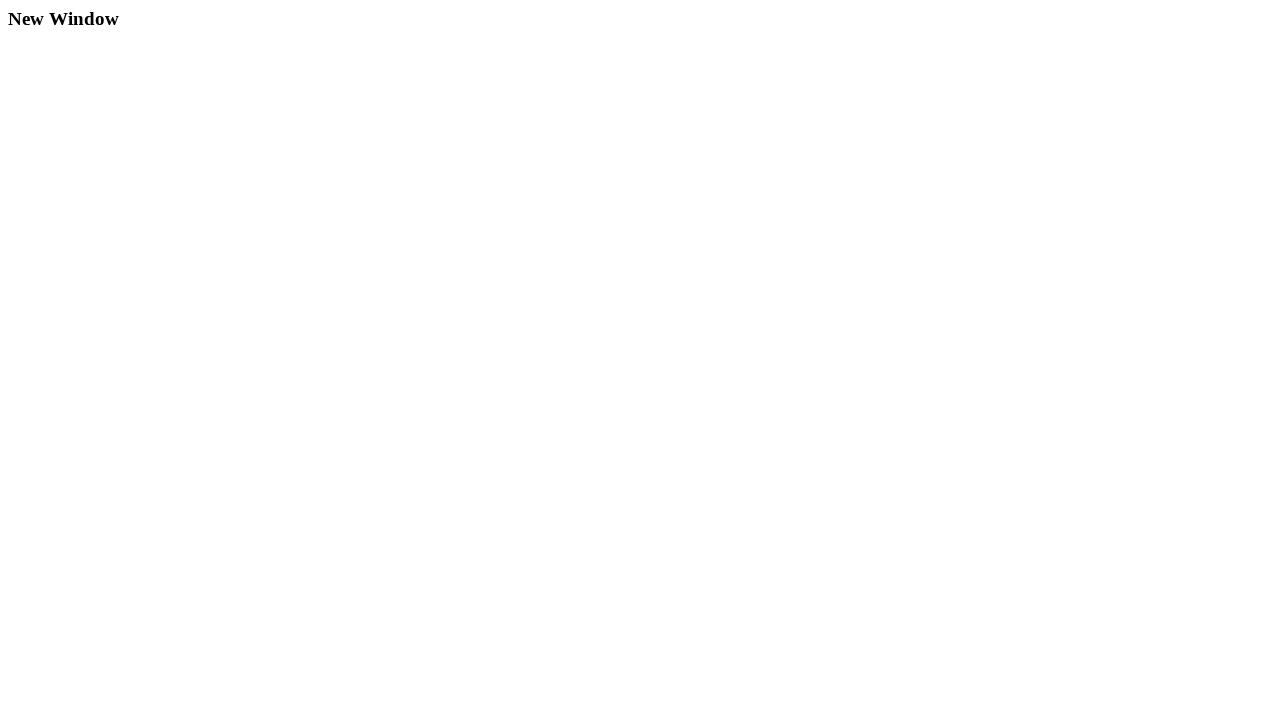

Verified original page title is 'The Internet'
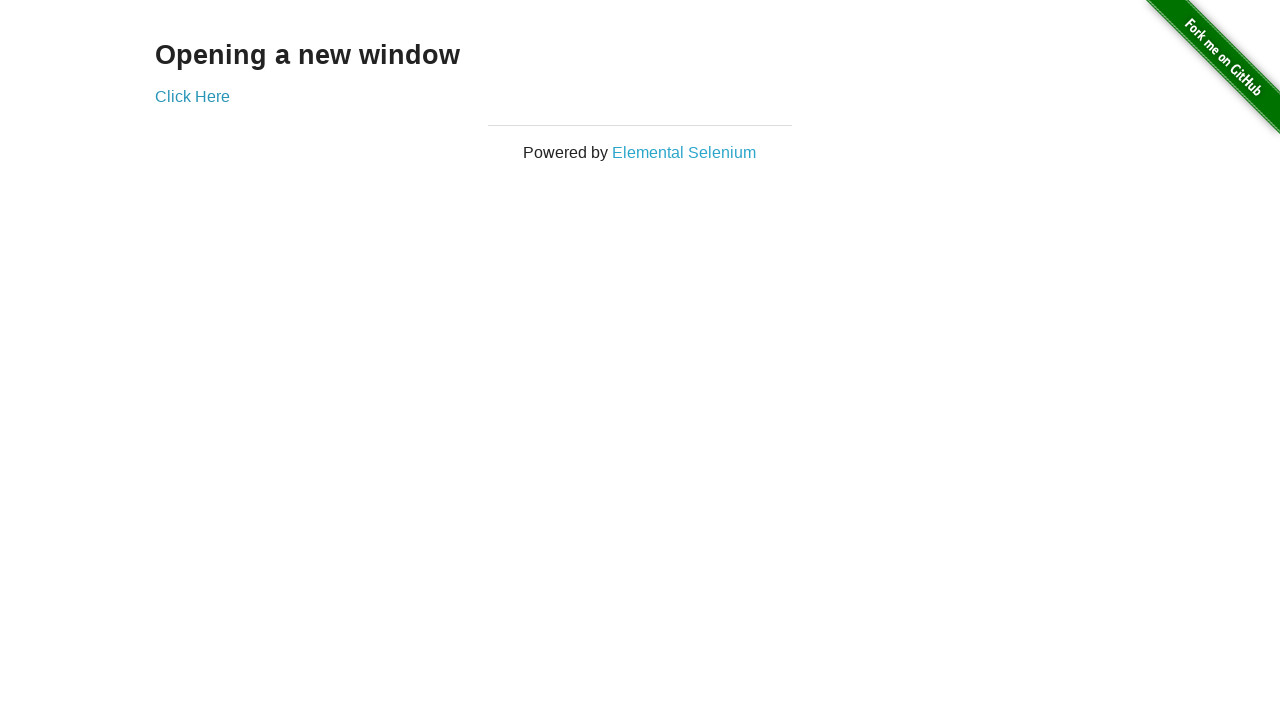

Waited for new page to load
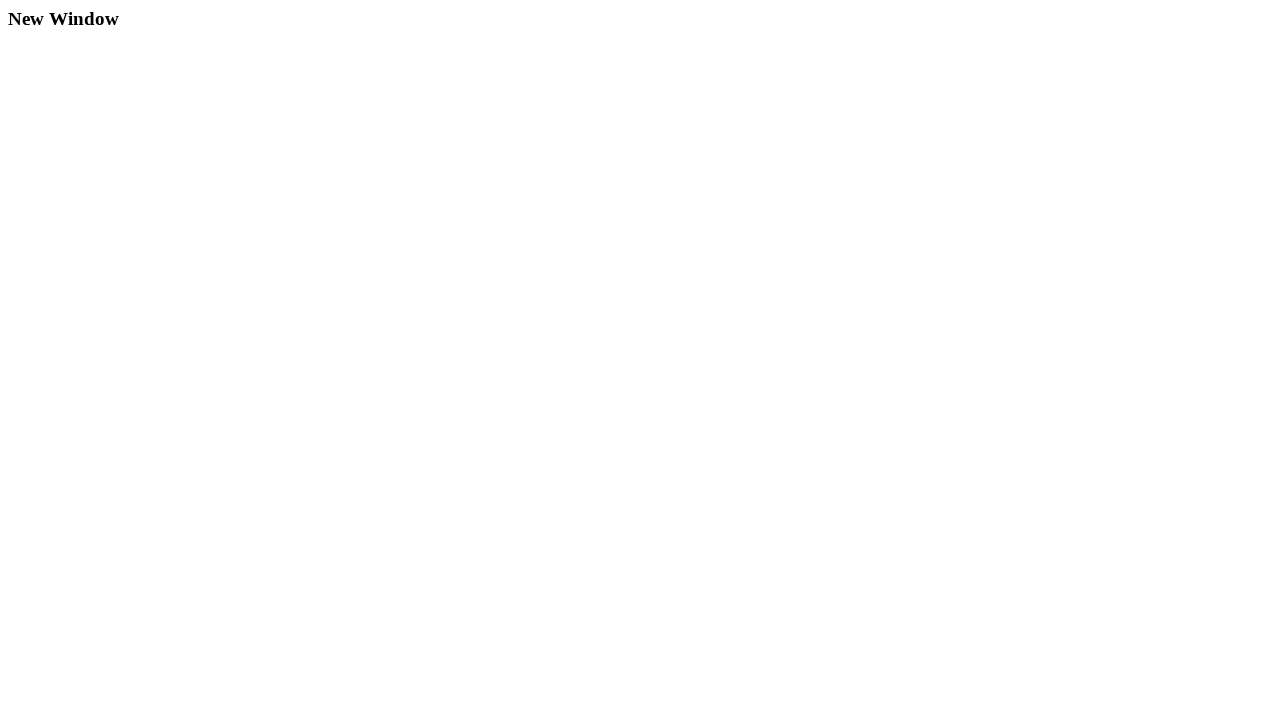

Verified new page title is 'New Window'
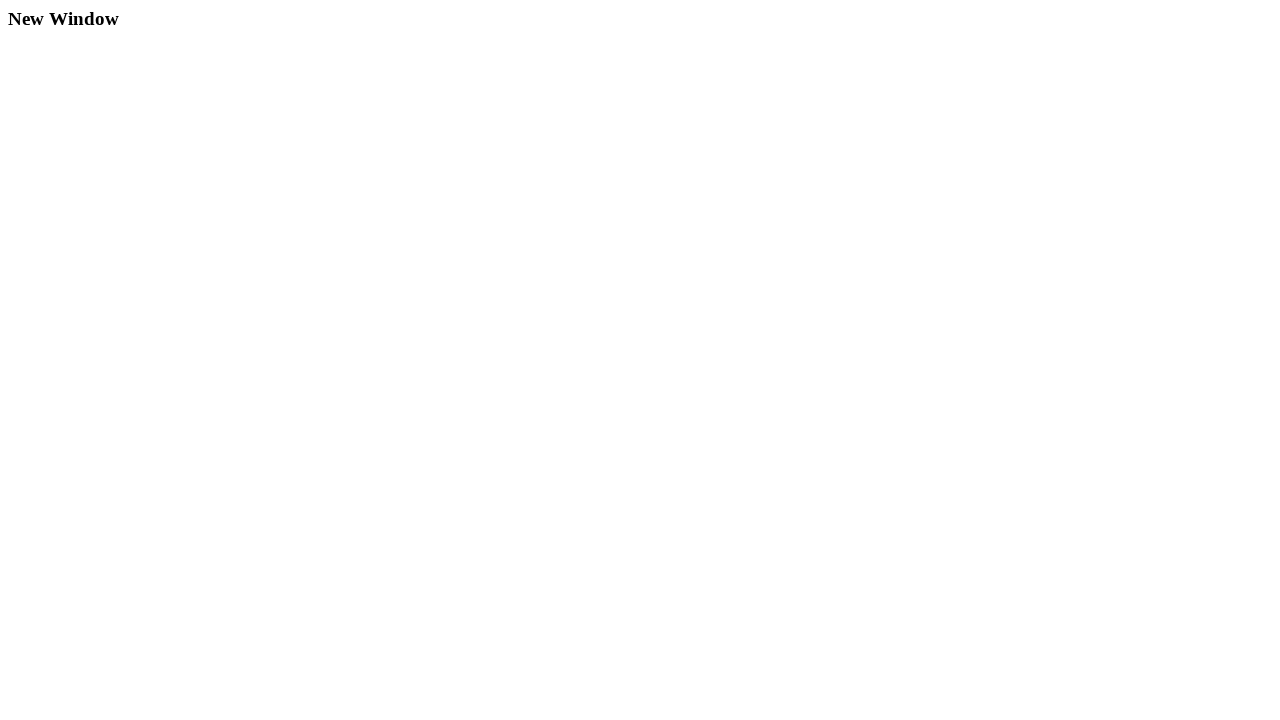

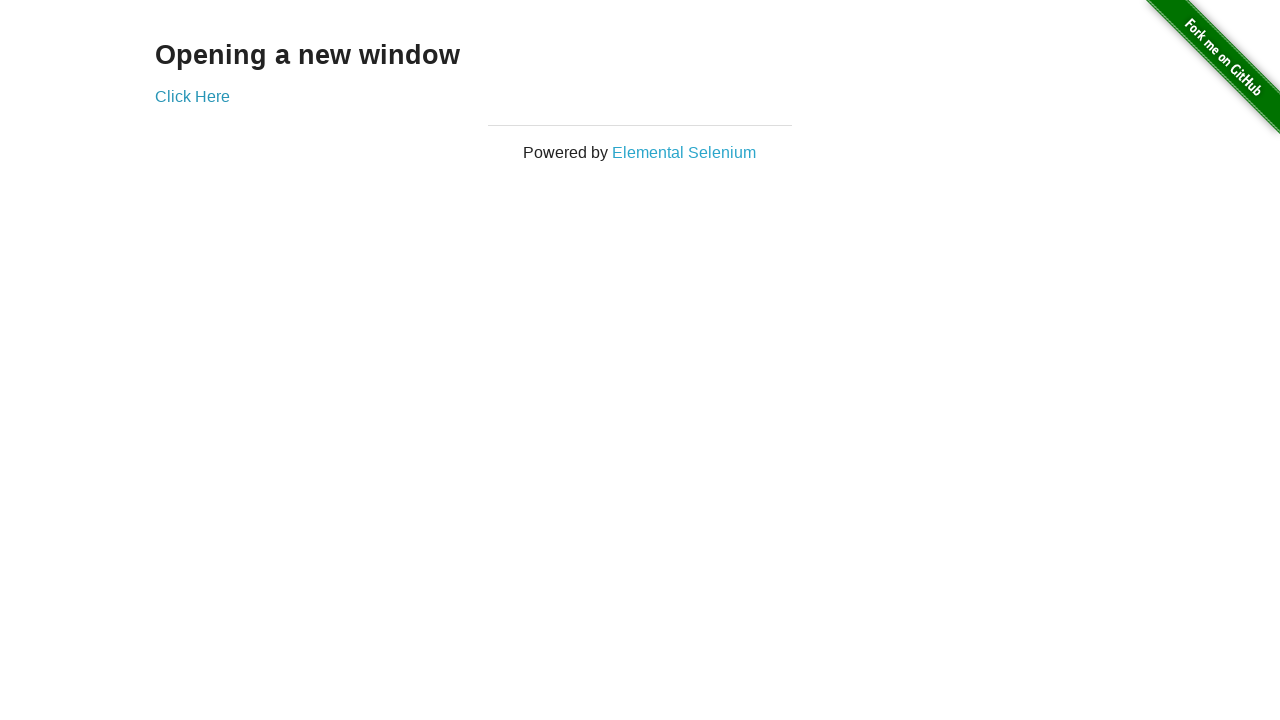